Tests link navigation on DemoQA site by clicking on a Home link

Starting URL: https://demoqa.com/links

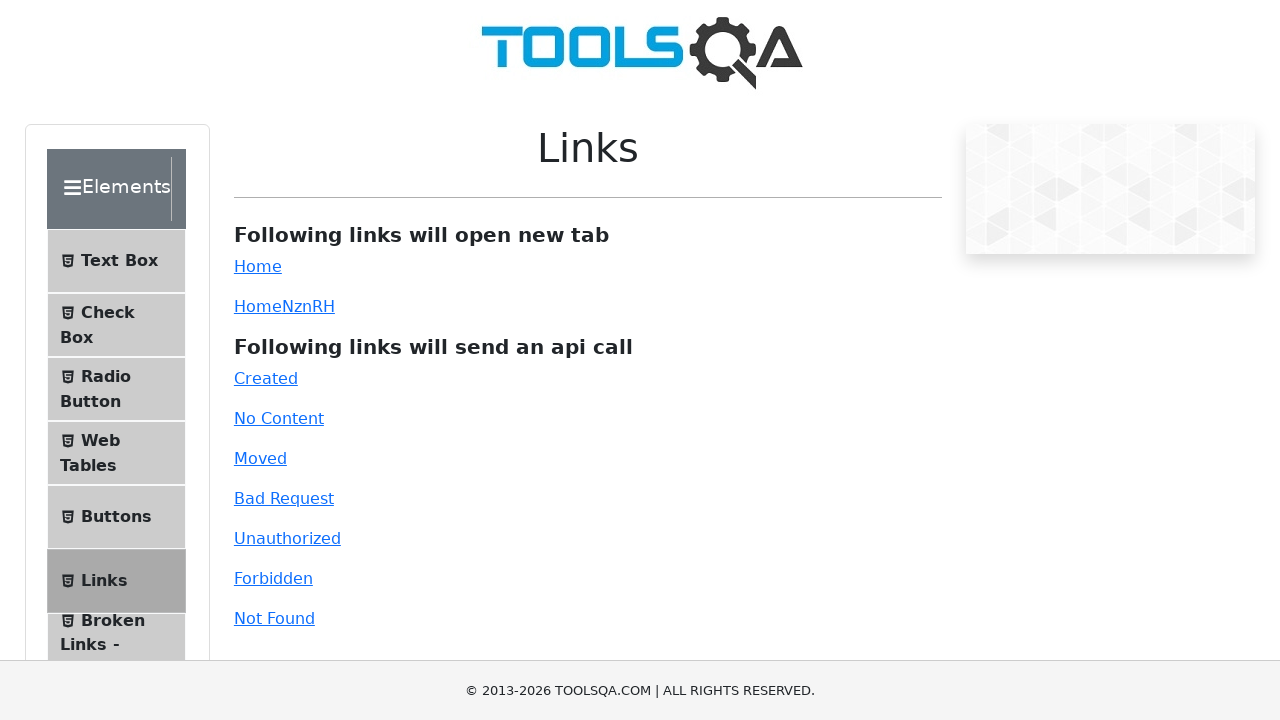

Clicked on Home link to navigate at (258, 266) on text=Home
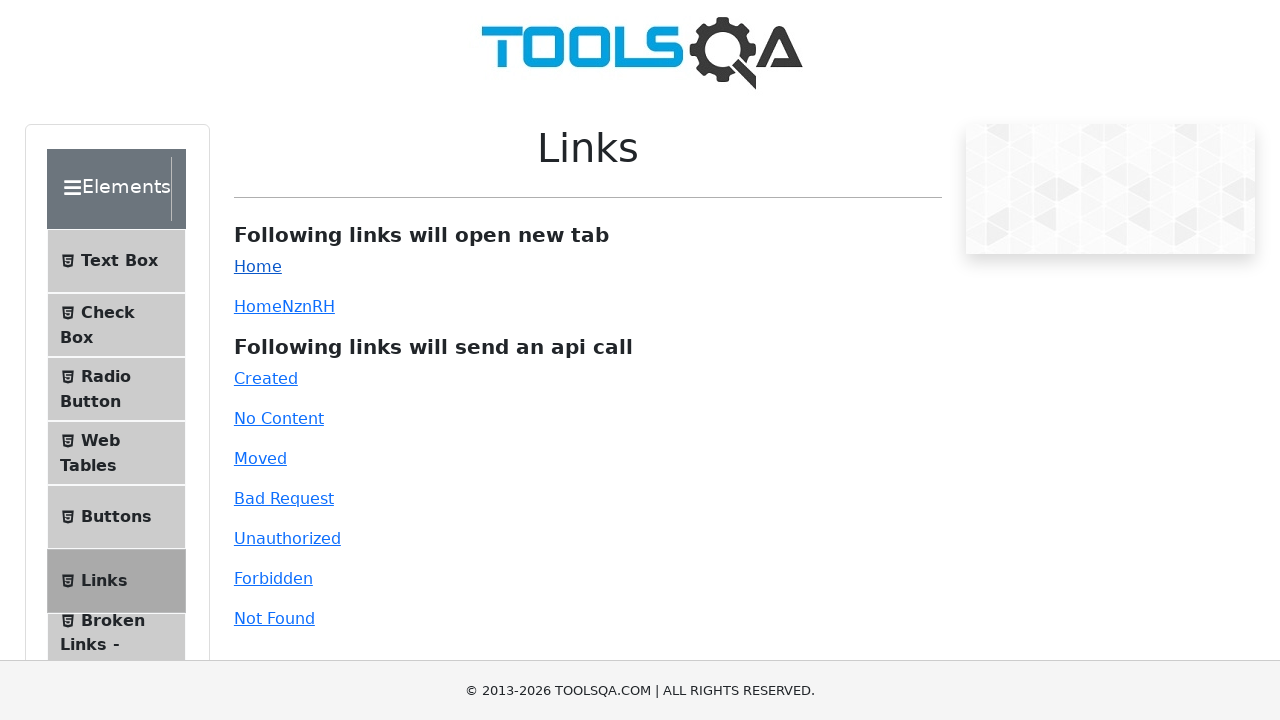

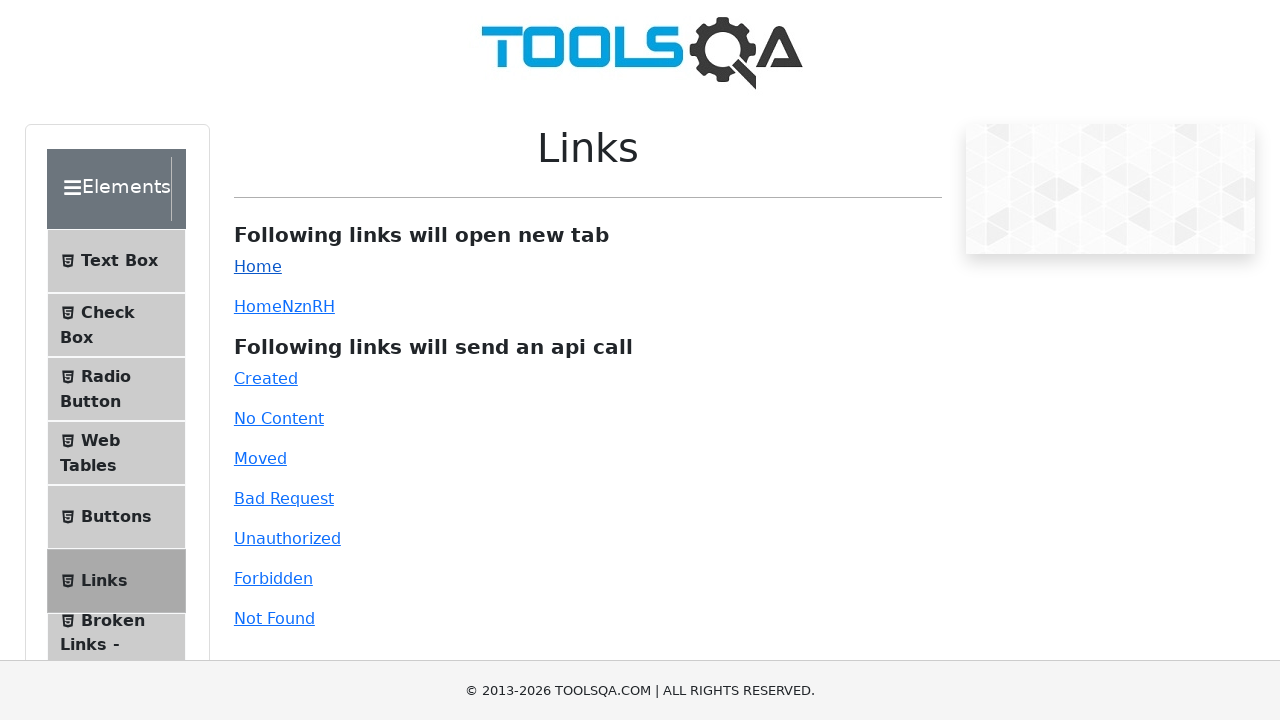